Tests checkbox functionality by clicking all checkboxes and then unchecking a specific option

Starting URL: https://www.syntaxprojects.com/basic-checkbox-demo.php

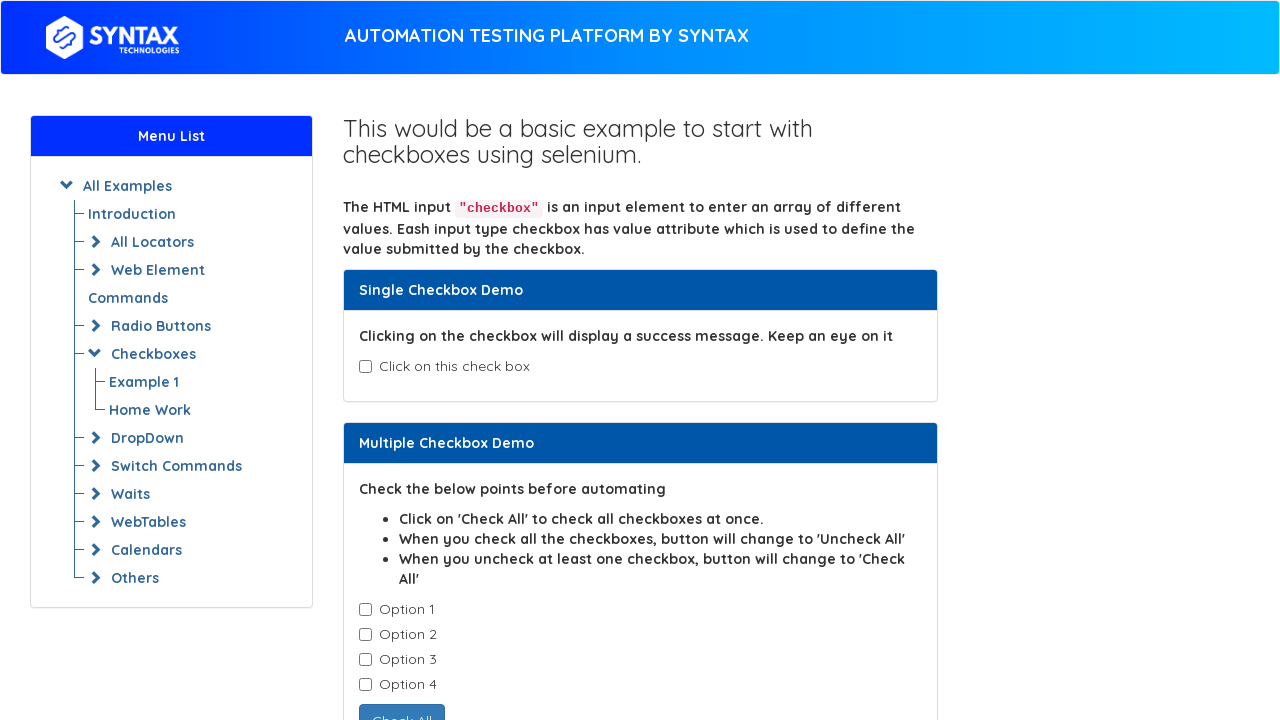

Located all checkboxes with class 'cb1-element'
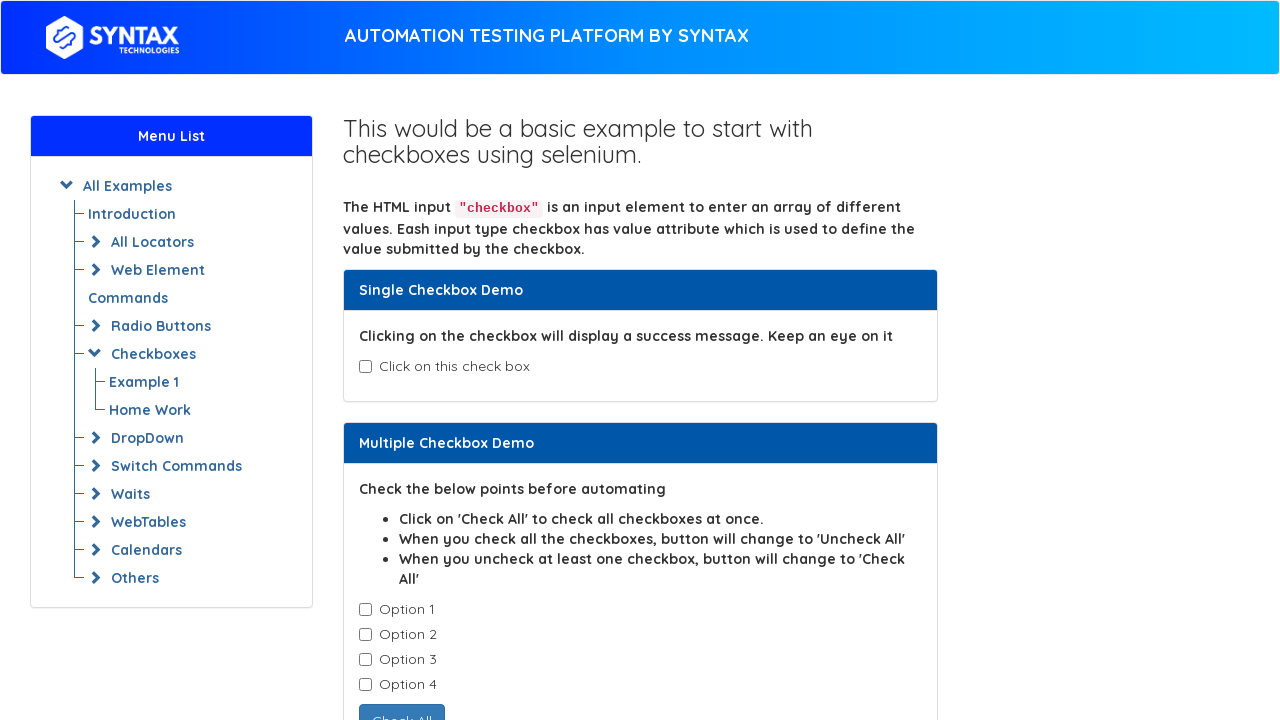

Clicked a checkbox to check it at (365, 610) on input.cb1-element >> nth=0
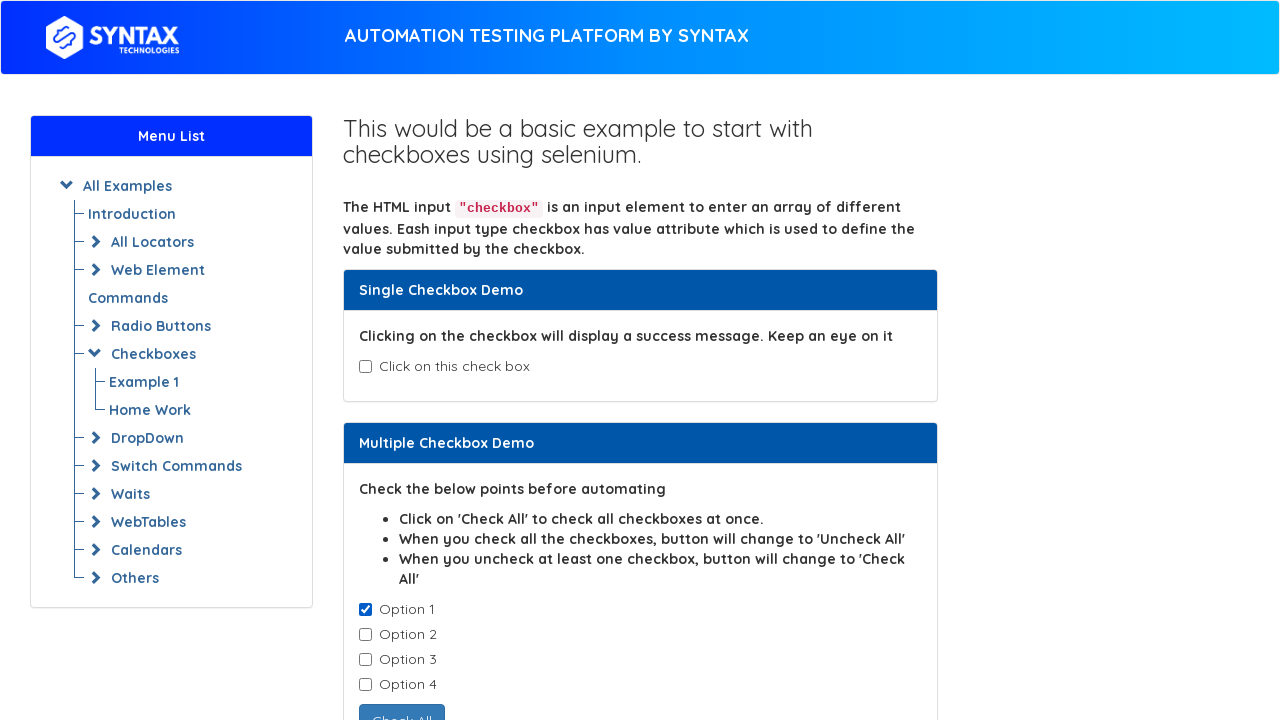

Clicked a checkbox to check it at (365, 635) on input.cb1-element >> nth=1
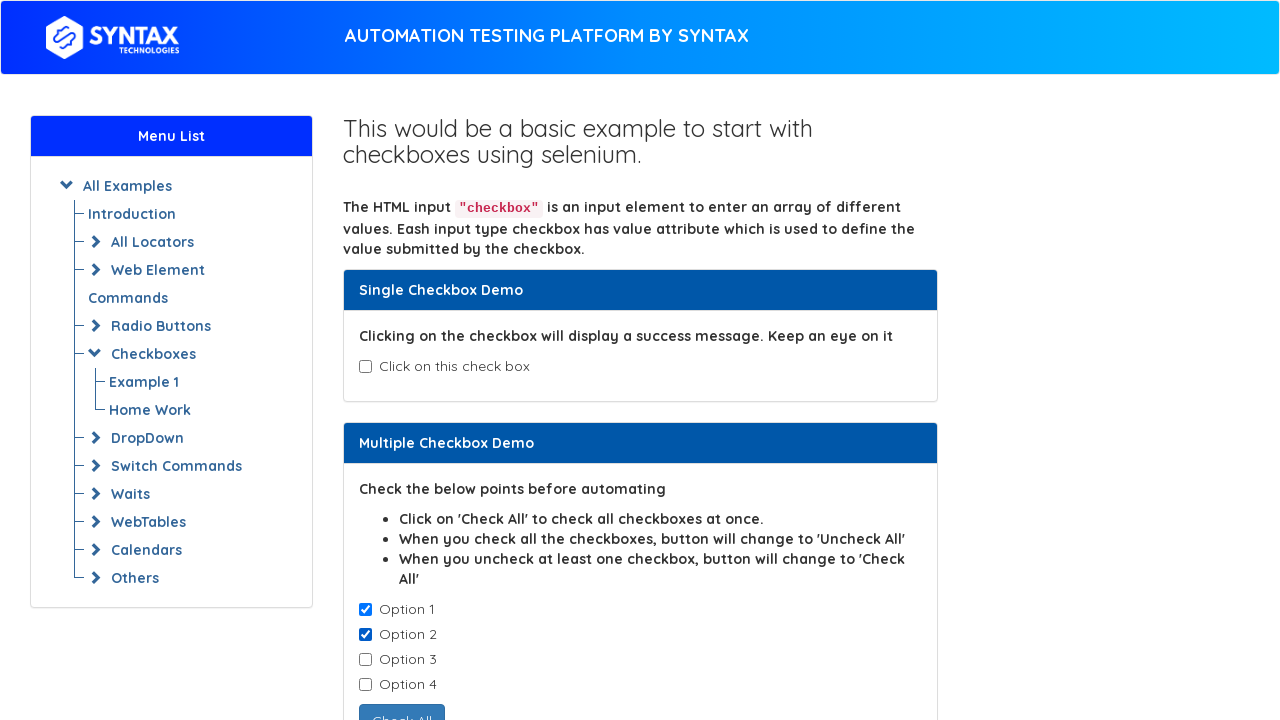

Clicked a checkbox to check it at (365, 660) on input.cb1-element >> nth=2
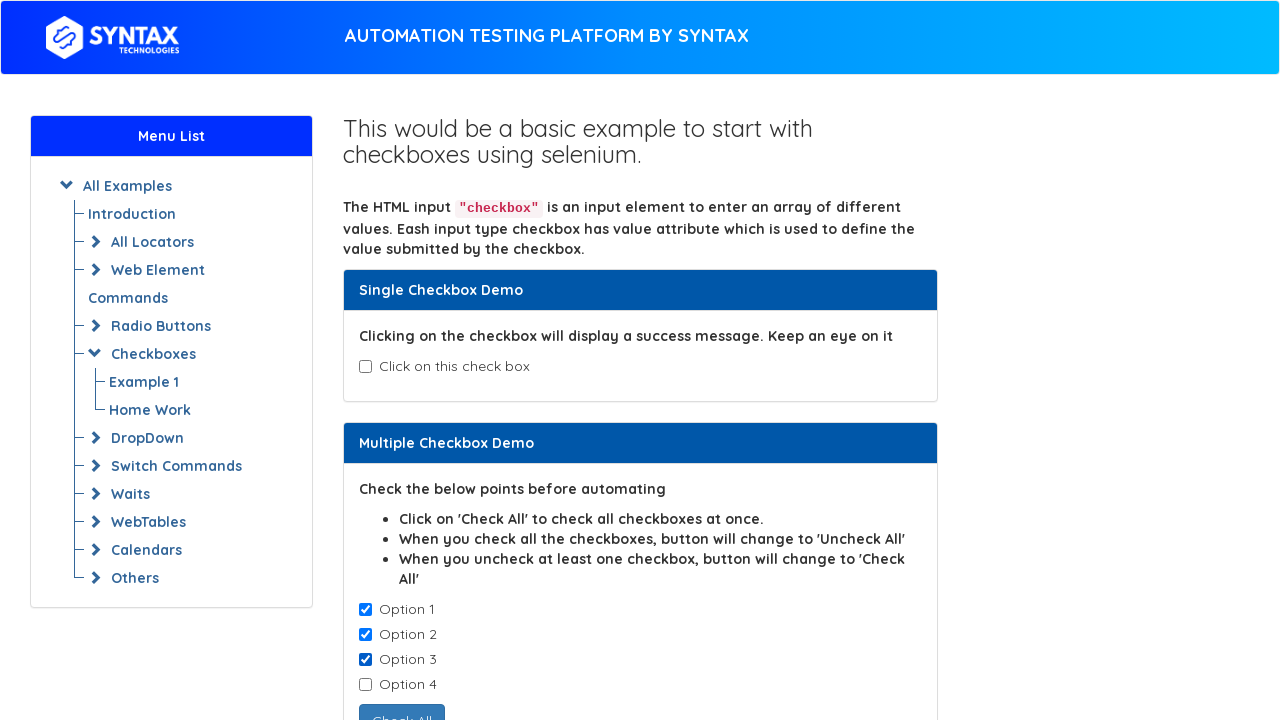

Clicked a checkbox to check it at (365, 685) on input.cb1-element >> nth=3
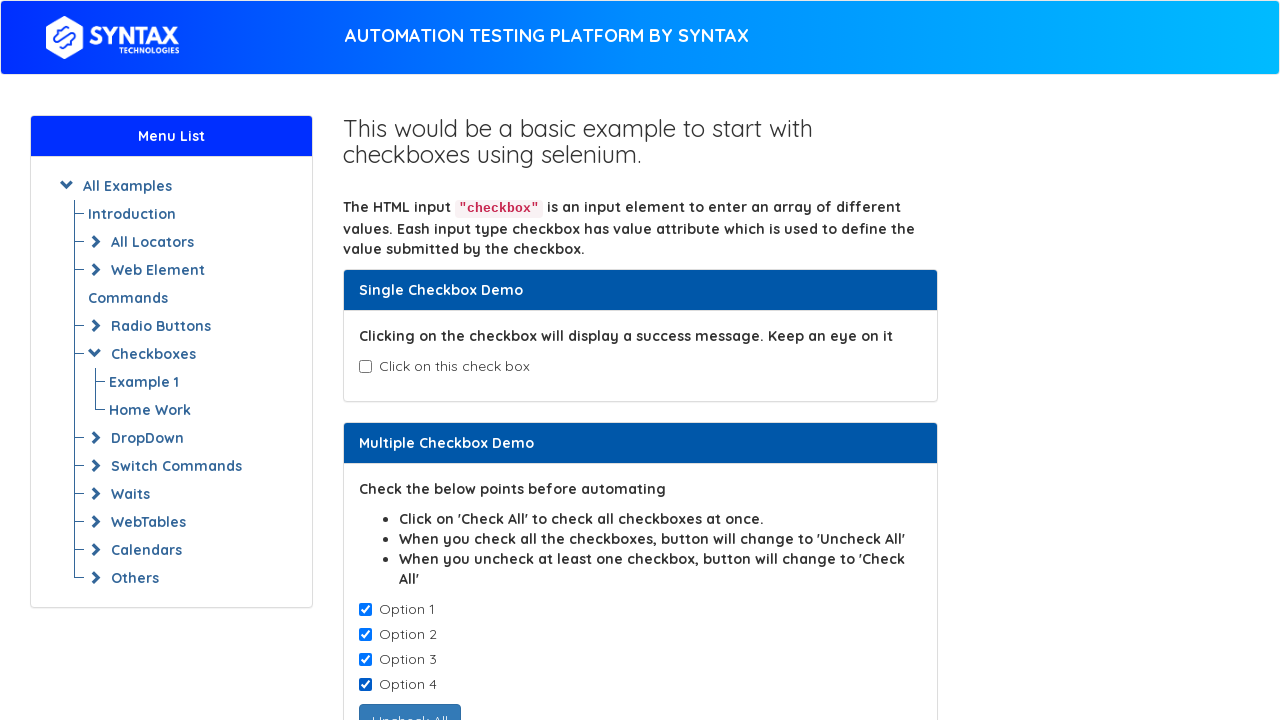

Retrieved checkbox value attribute: Option-1
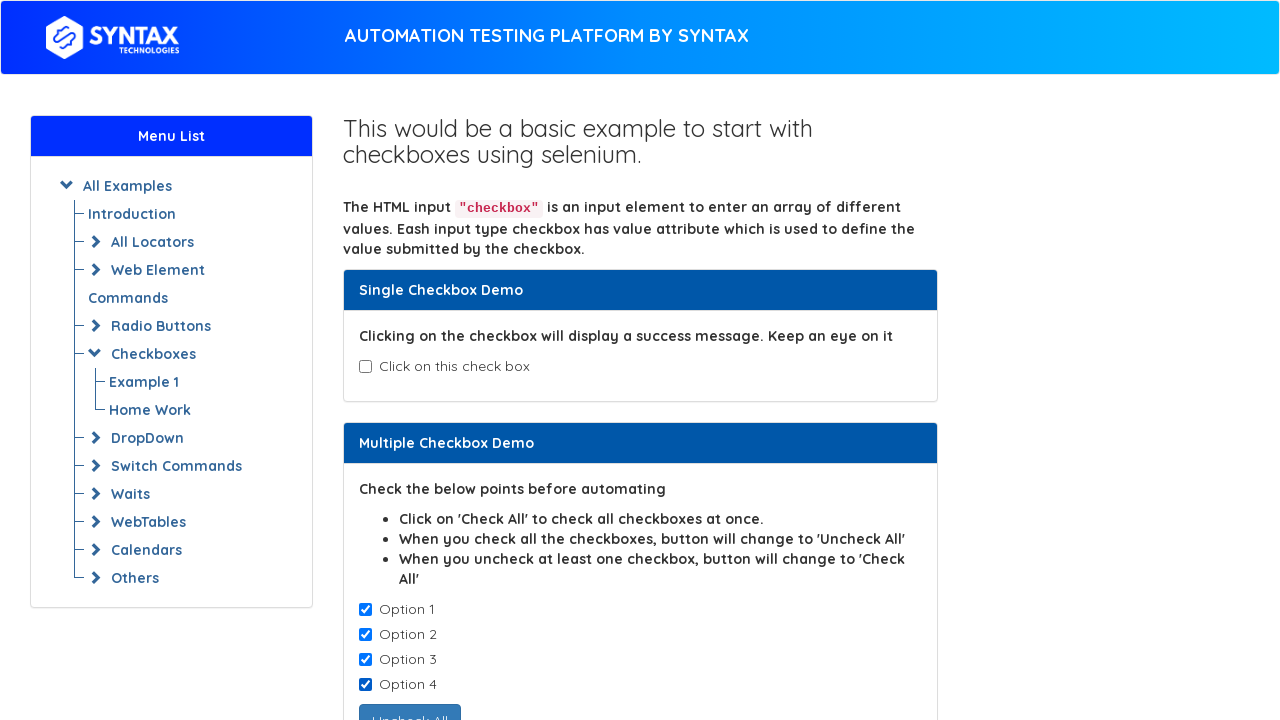

Retrieved checkbox value attribute: Option-2
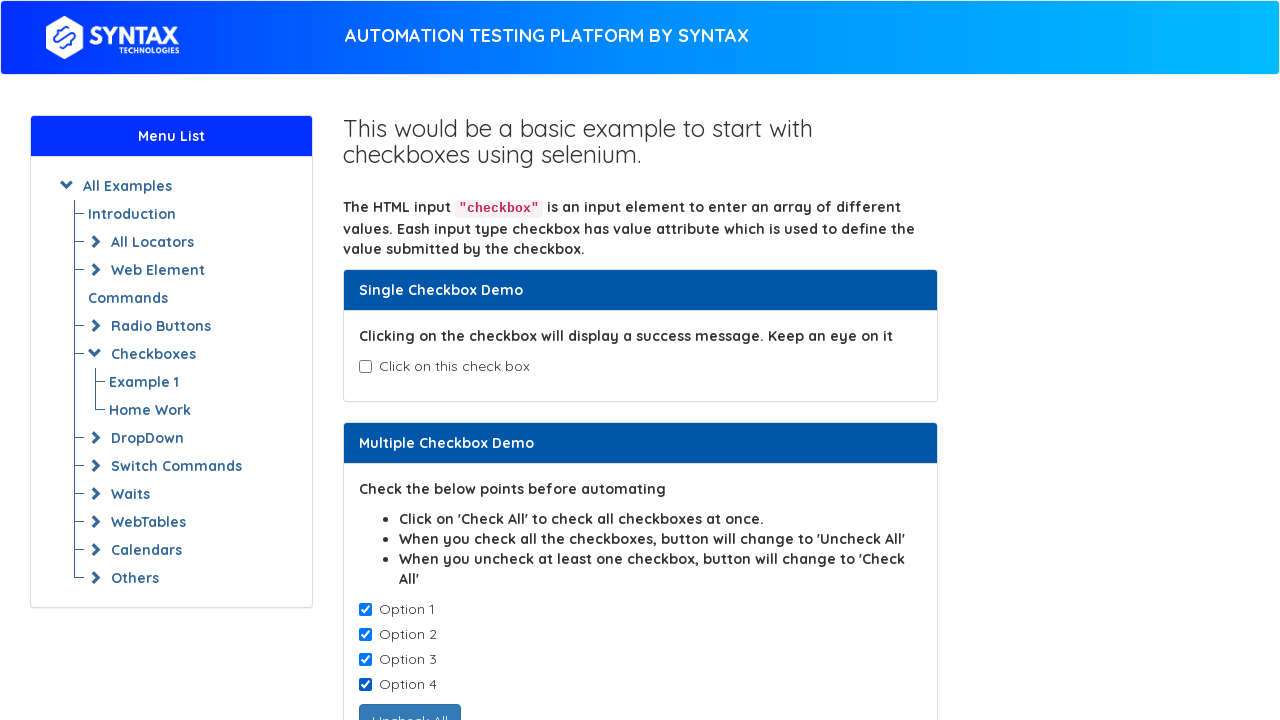

Unchecked Option-2 checkbox at (365, 635) on input.cb1-element >> nth=1
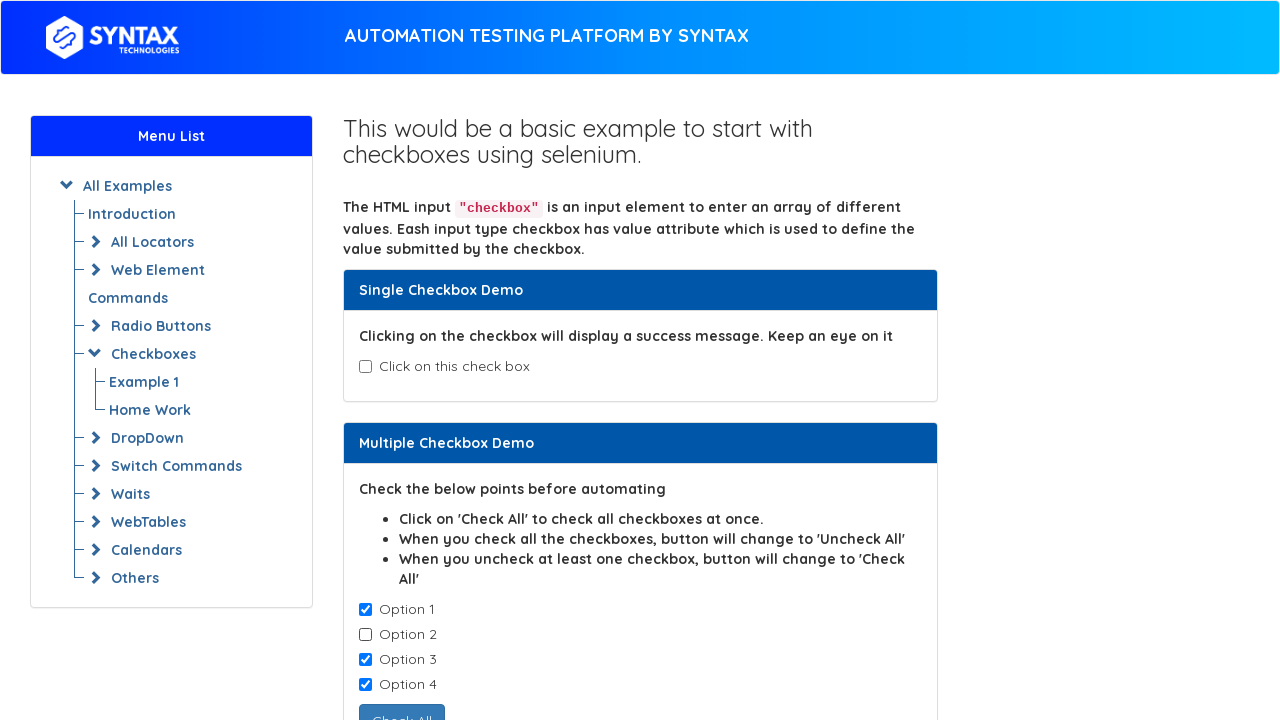

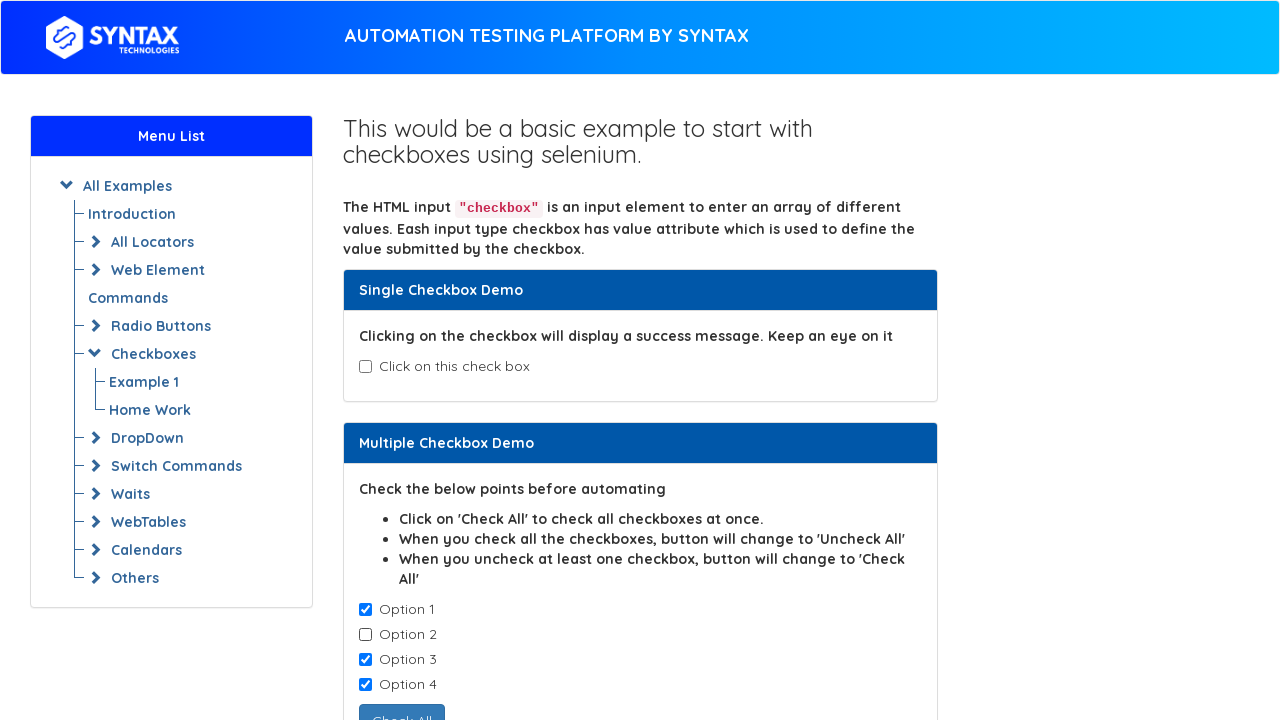